Tests the Elementary (K-8) navigation dropdown by clicking on it and verifying the dropdown menu is displayed.

Starting URL: https://tvolearn.com/

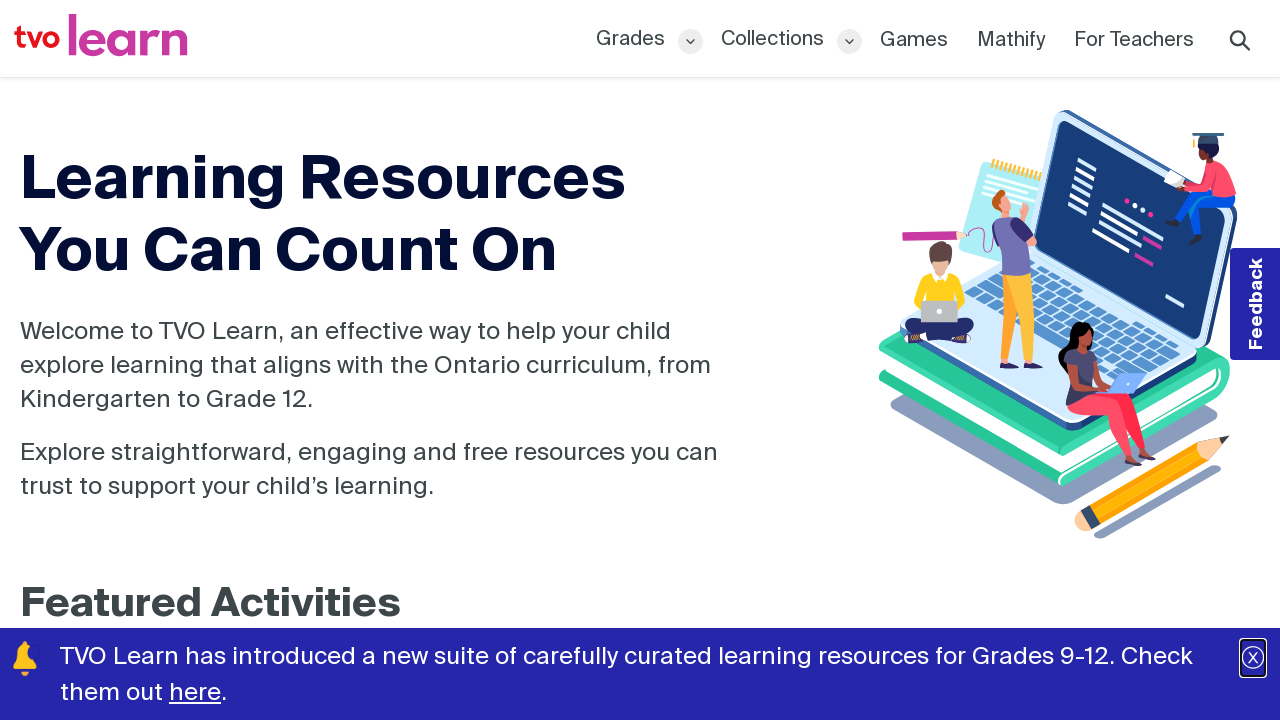

Clicked on Elementary (K-8) navigation button at (649, 38) on xpath=//*[@id='SiteNav']/li[1]/button
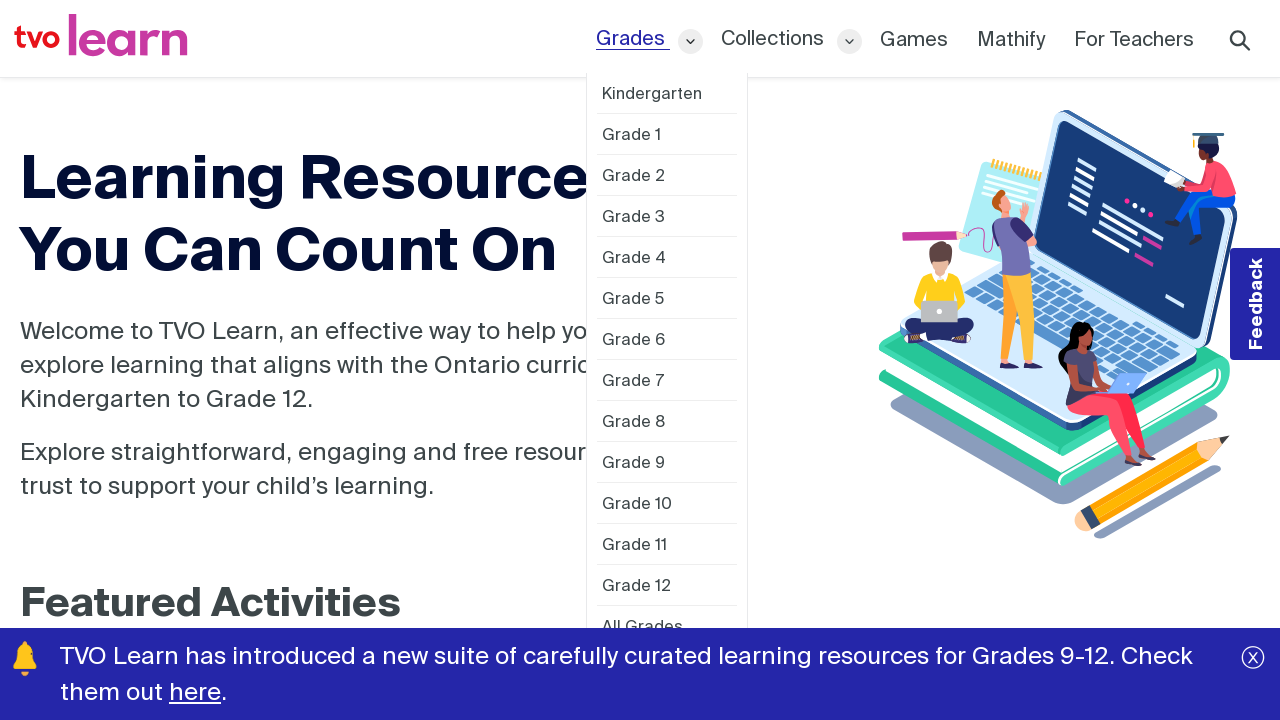

Elementary (K-8) dropdown menu is now visible
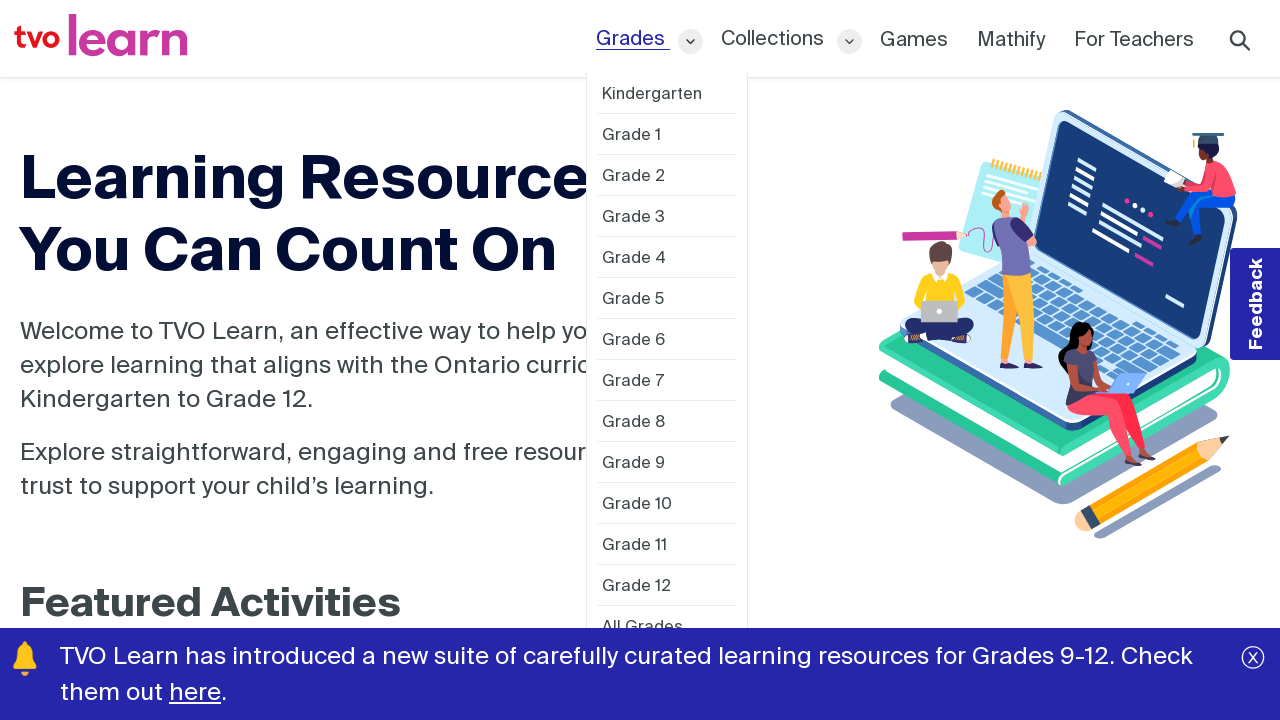

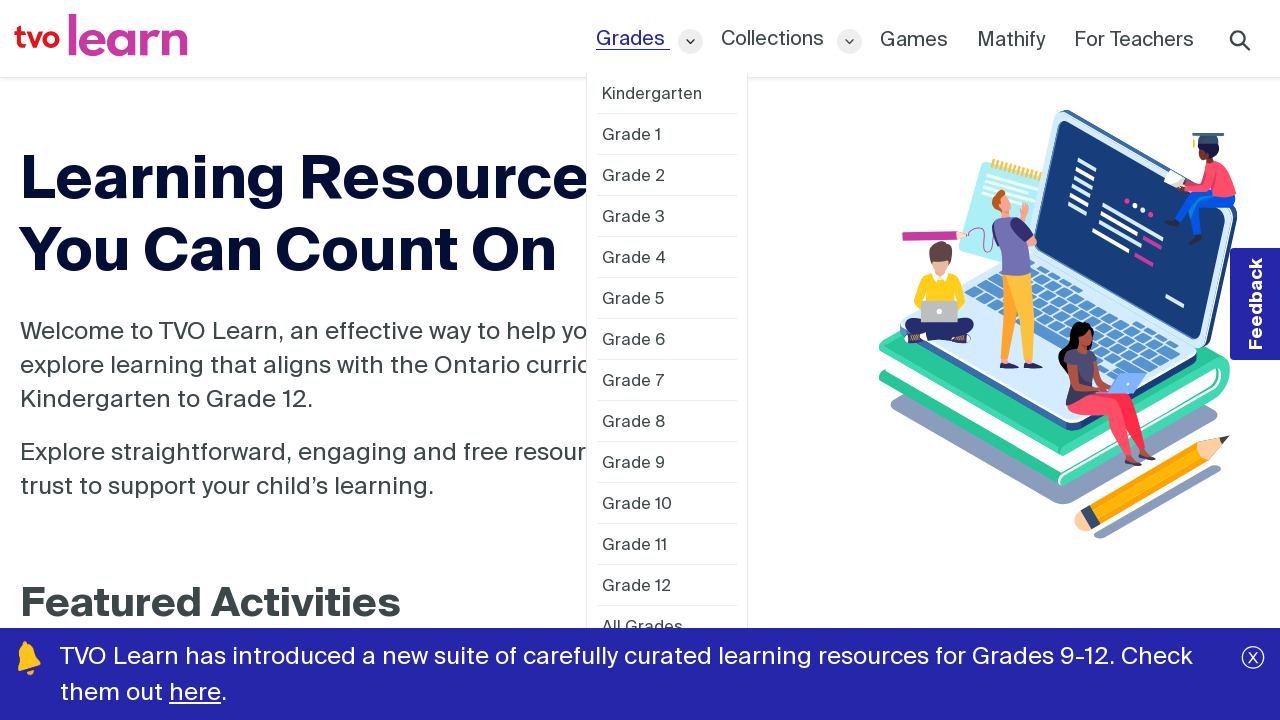